Demonstrates double-click functionality by switching to an iframe and double-clicking on a paragraph element

Starting URL: https://seleniumbase.io/w3schools/double_click

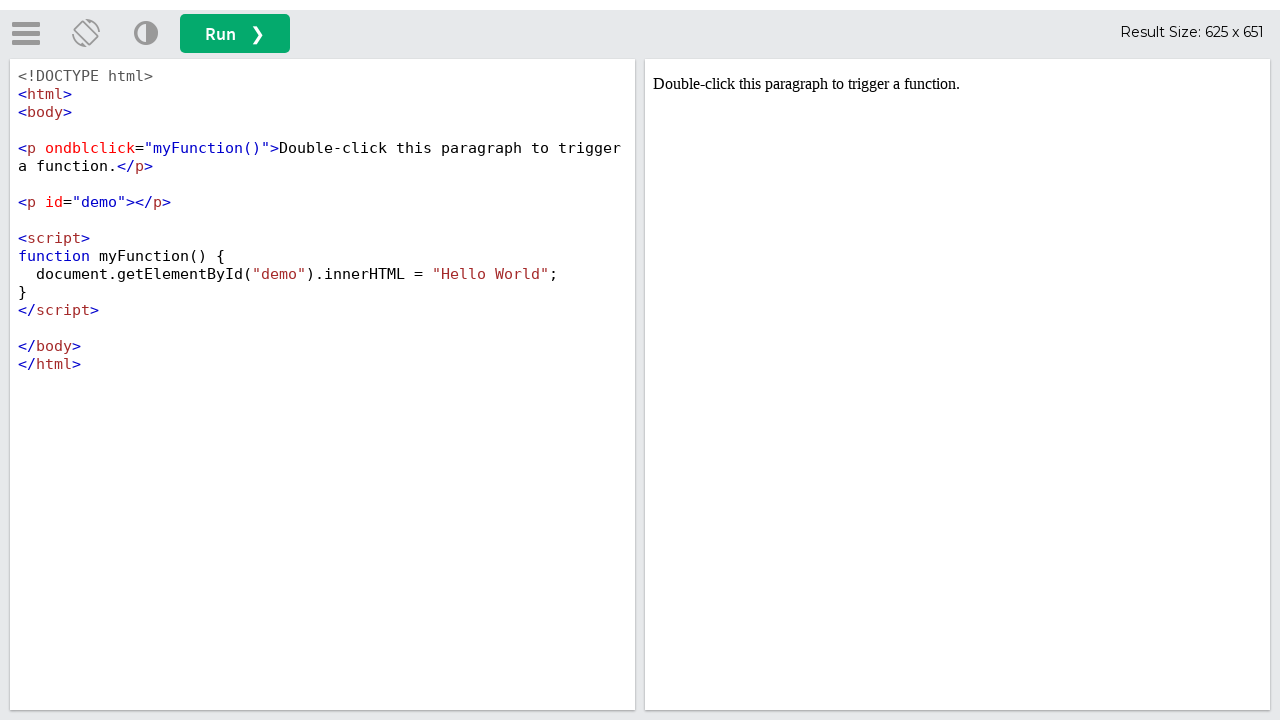

Located iframe with ID 'iframeResult' containing the double-click demo
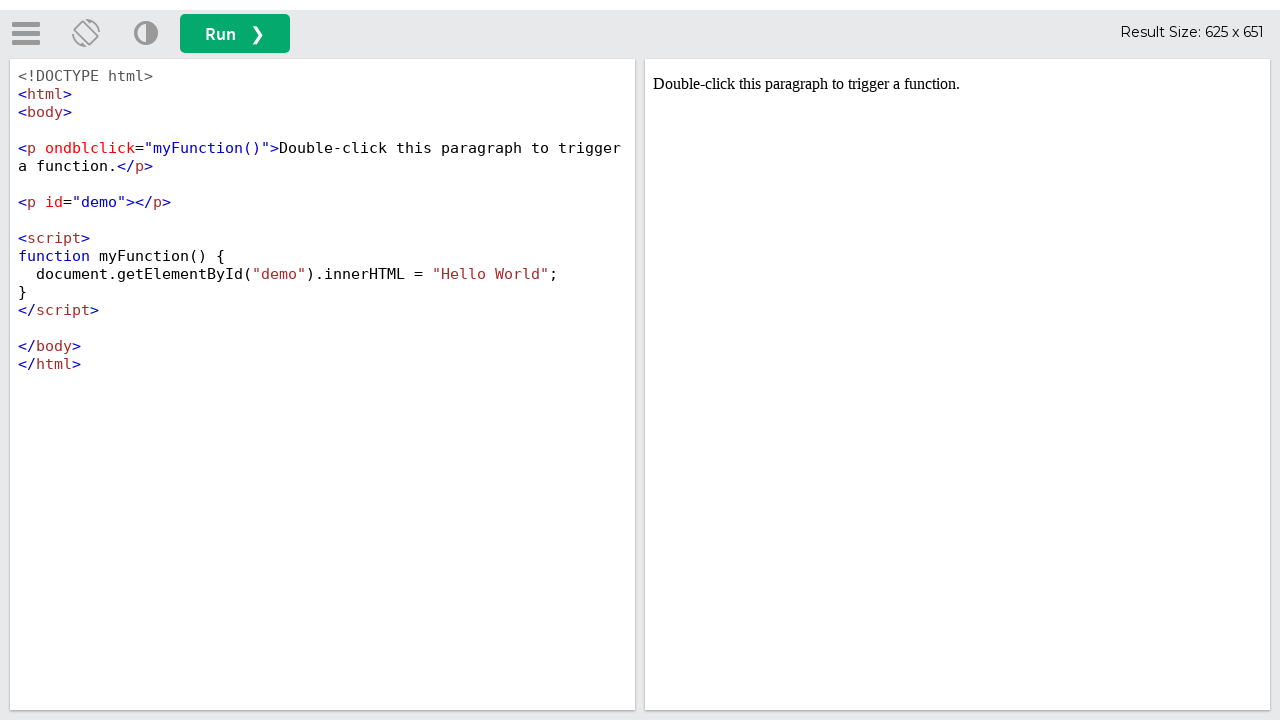

Double-clicked on paragraph element containing 'Double' text at (958, 84) on #iframeResult >> internal:control=enter-frame >> xpath=//p[contains(text(),'Doub
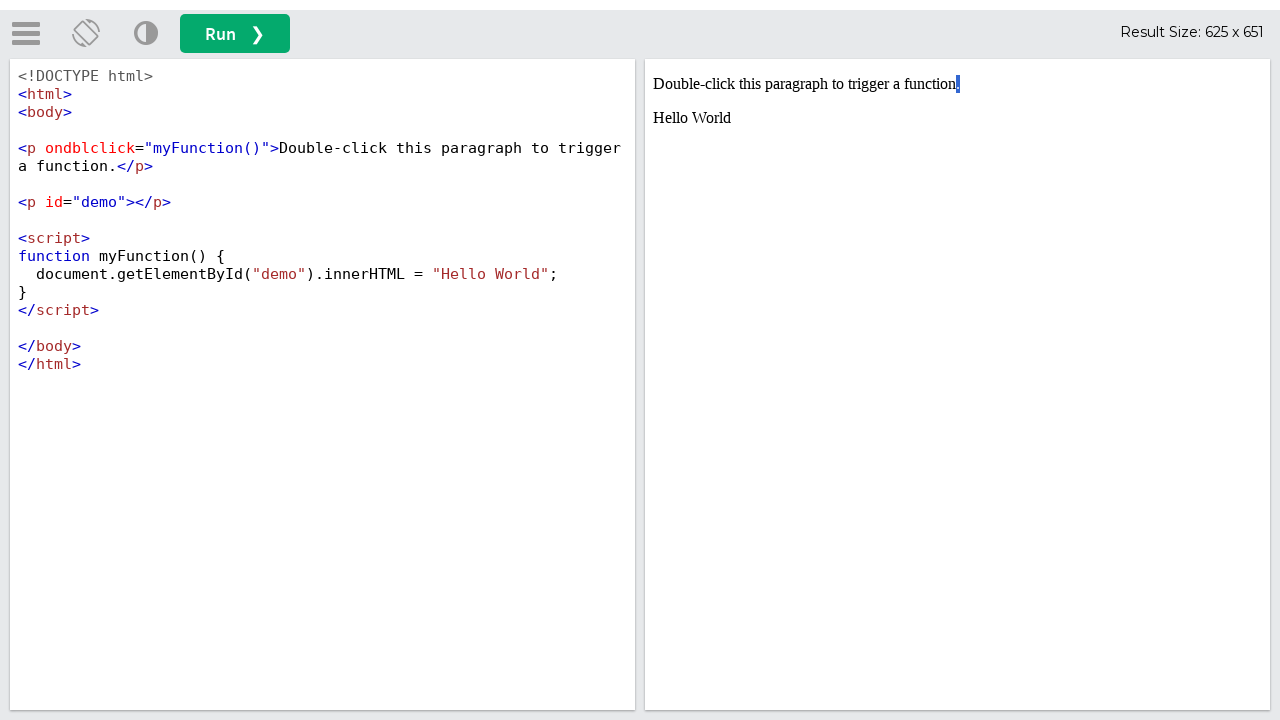

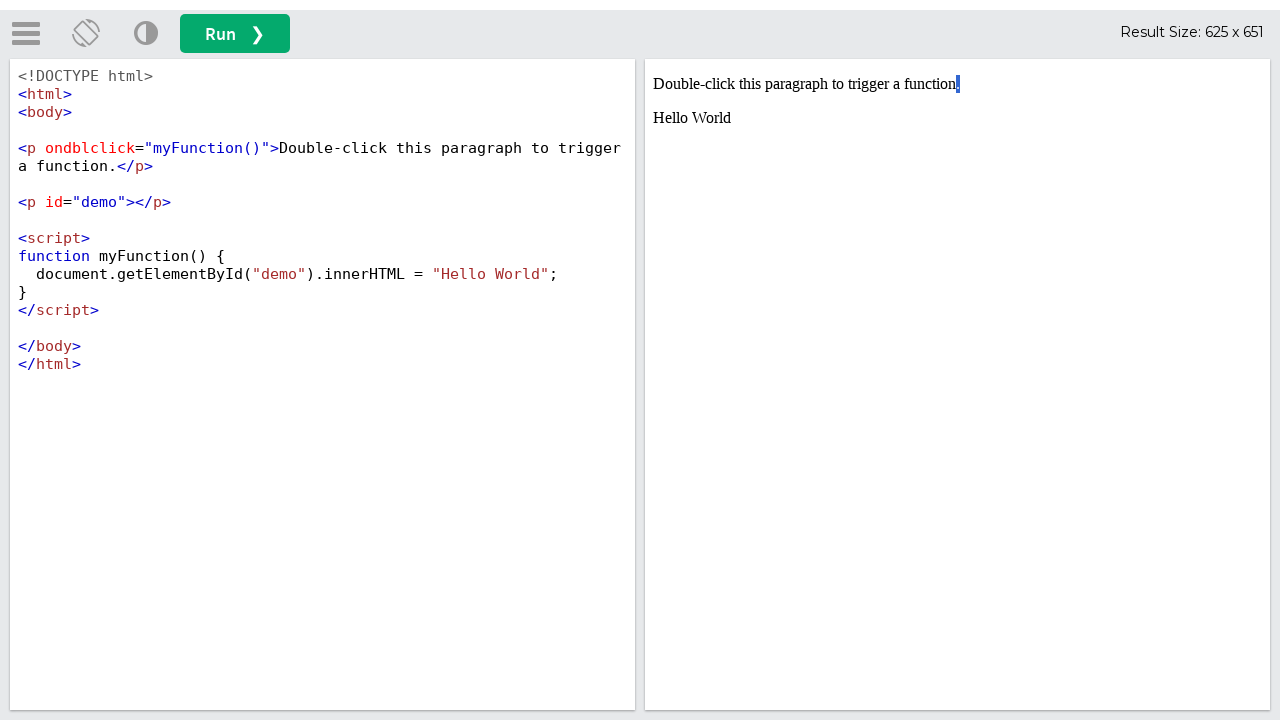